Navigates to the Rolls-Royce Motor Cars website and waits for the page to load

Starting URL: http://www.rolls-roycemotorcars.com/

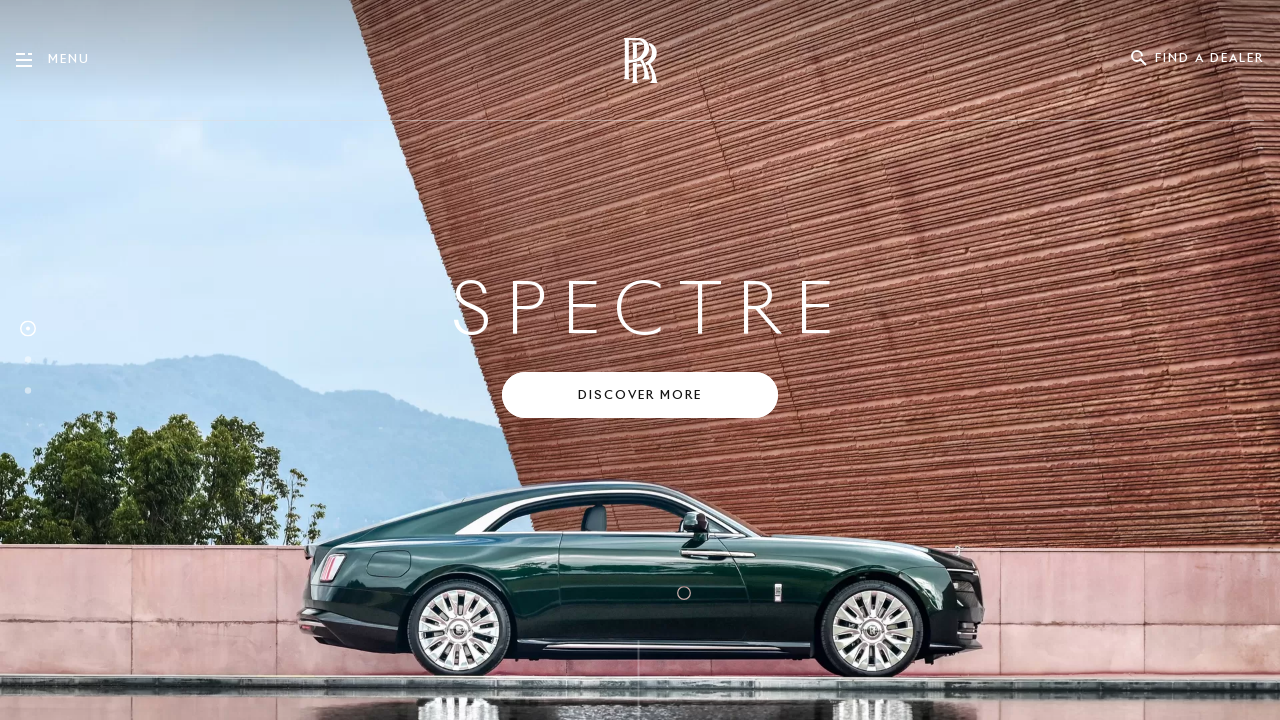

Navigated to Rolls-Royce Motor Cars website and waited for DOM content to load
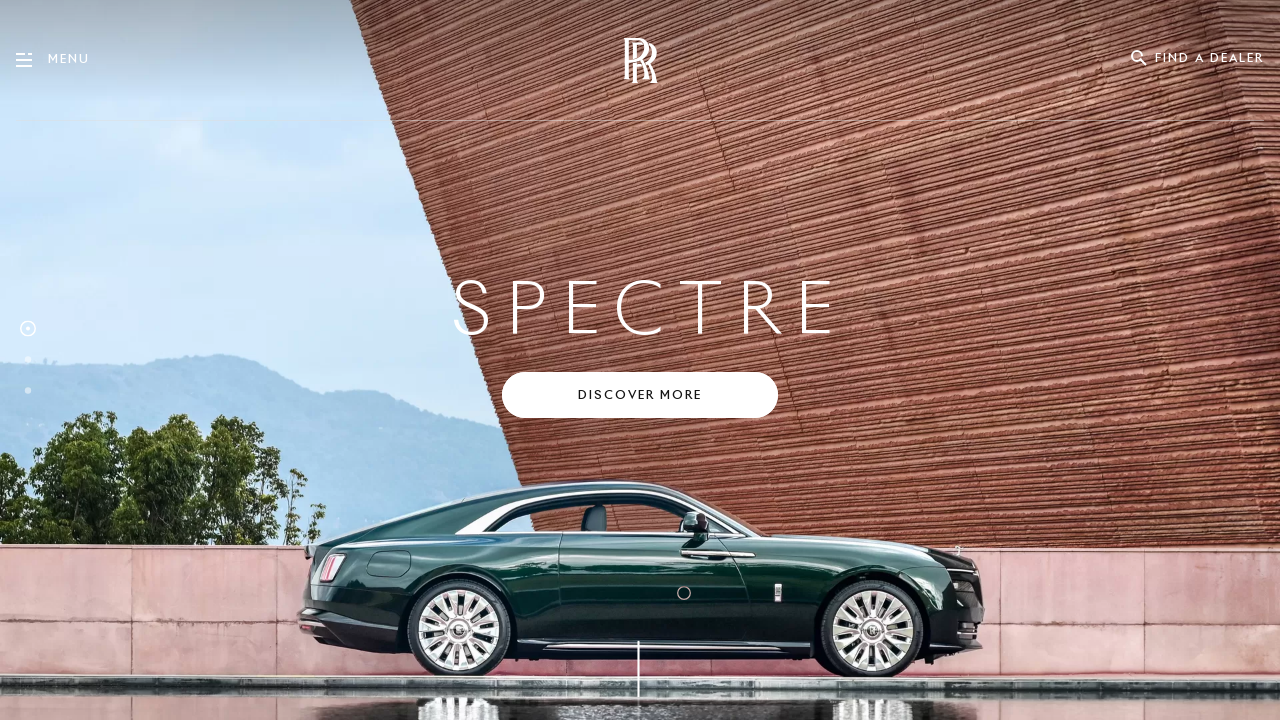

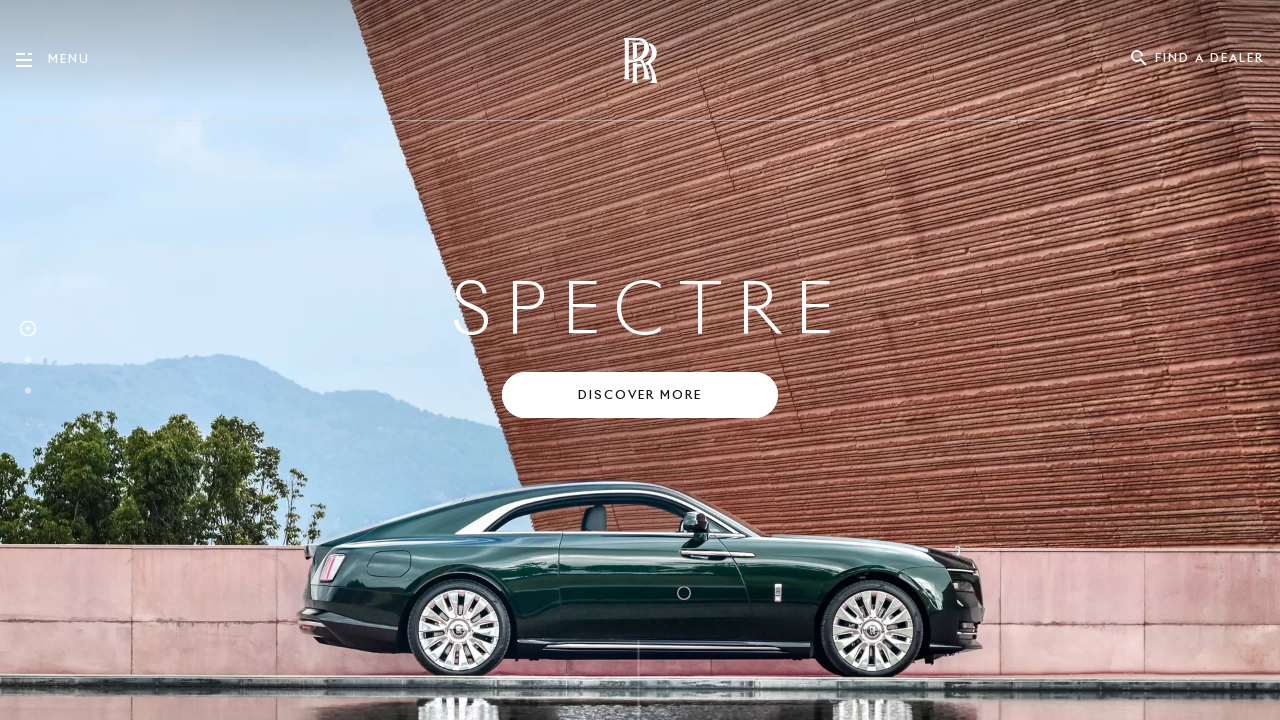